Tests navigation to the Jobs page by clicking on the Jobs menu item in the navigation bar and verifies the page title

Starting URL: https://alchemy.hguy.co/jobs/

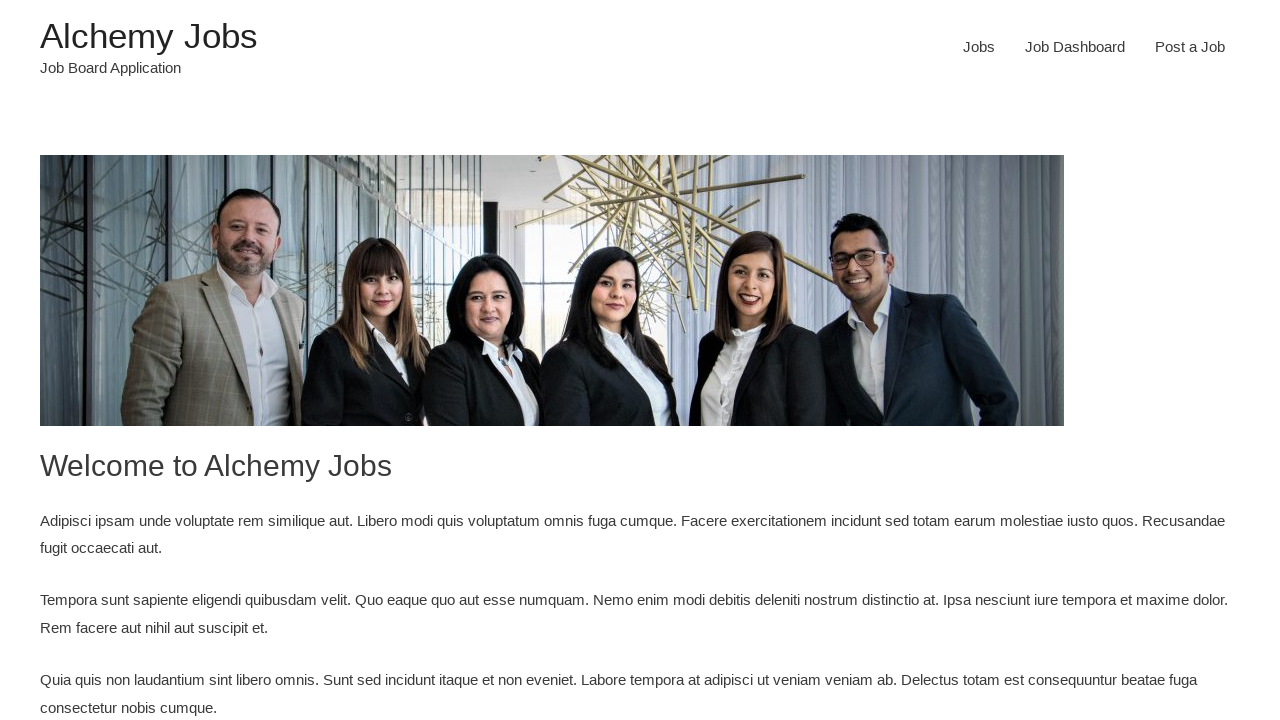

Clicked Jobs menu item in navigation bar at (979, 47) on #menu-item-24 a:text('Jobs')
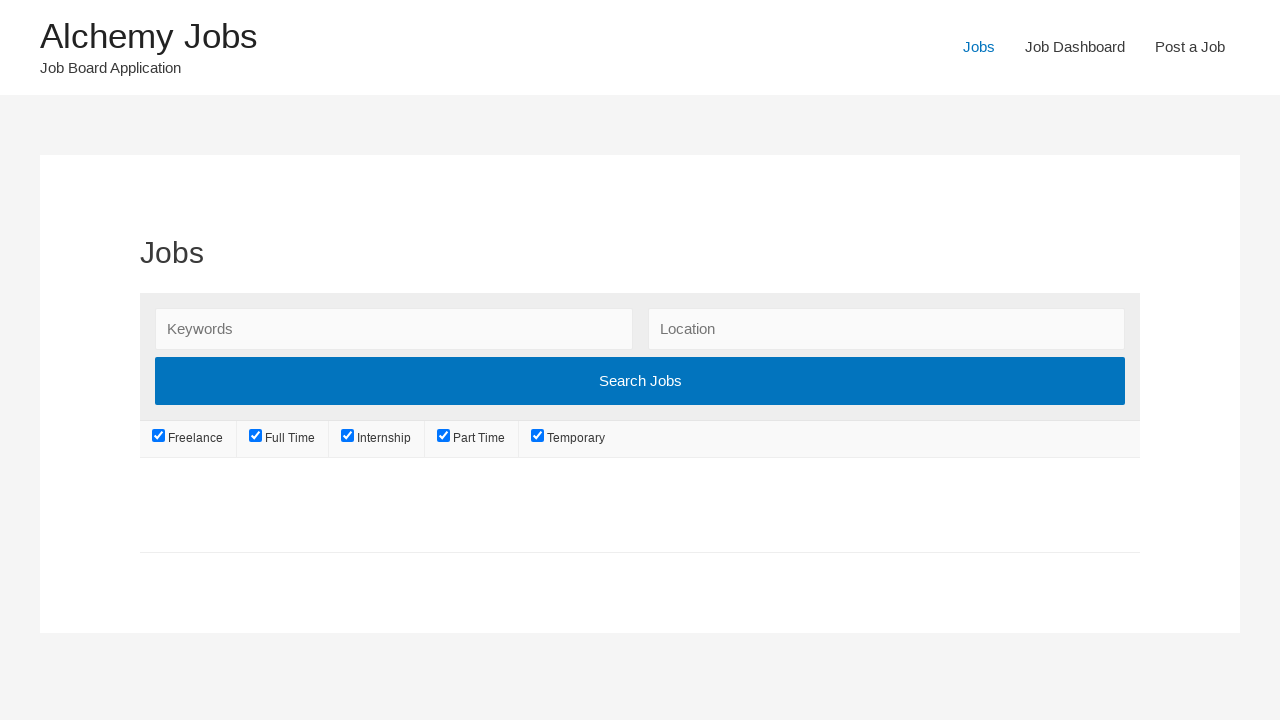

Page navigation completed and DOM content loaded
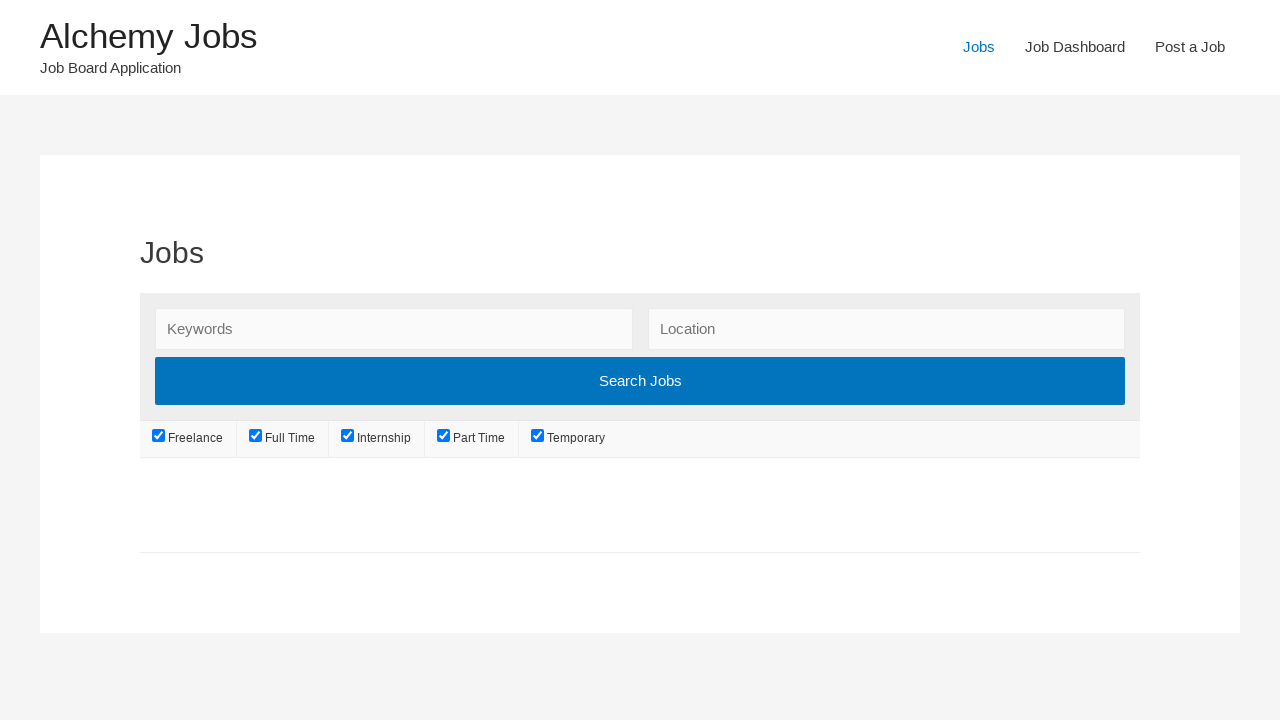

Verified page title is 'Jobs – Alchemy Jobs'
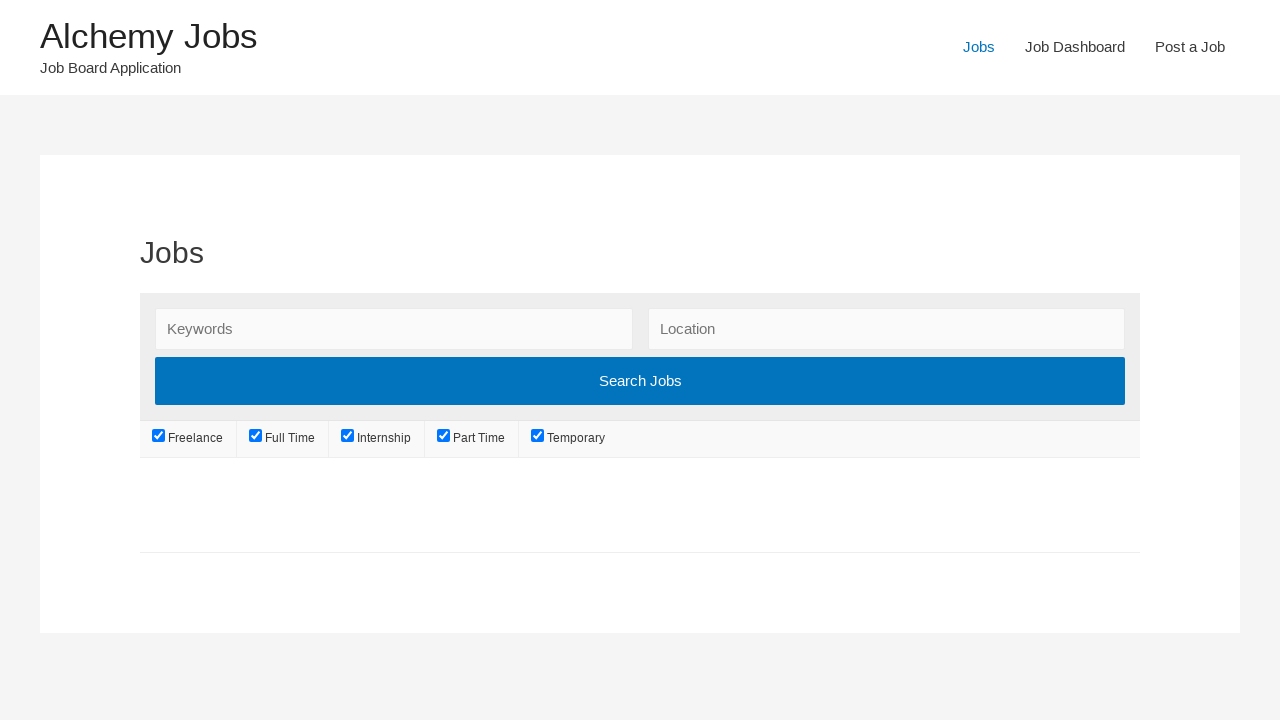

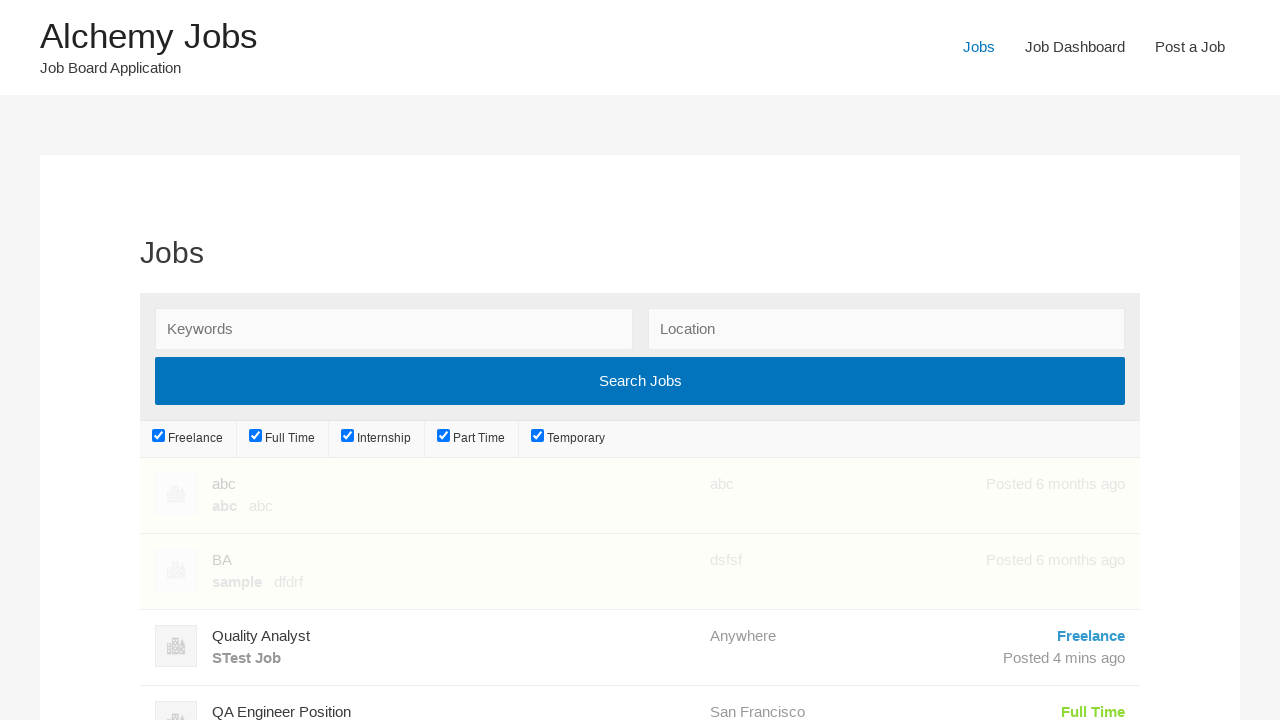